Tests that an item is removed when an empty string is entered during editing

Starting URL: https://demo.playwright.dev/todomvc

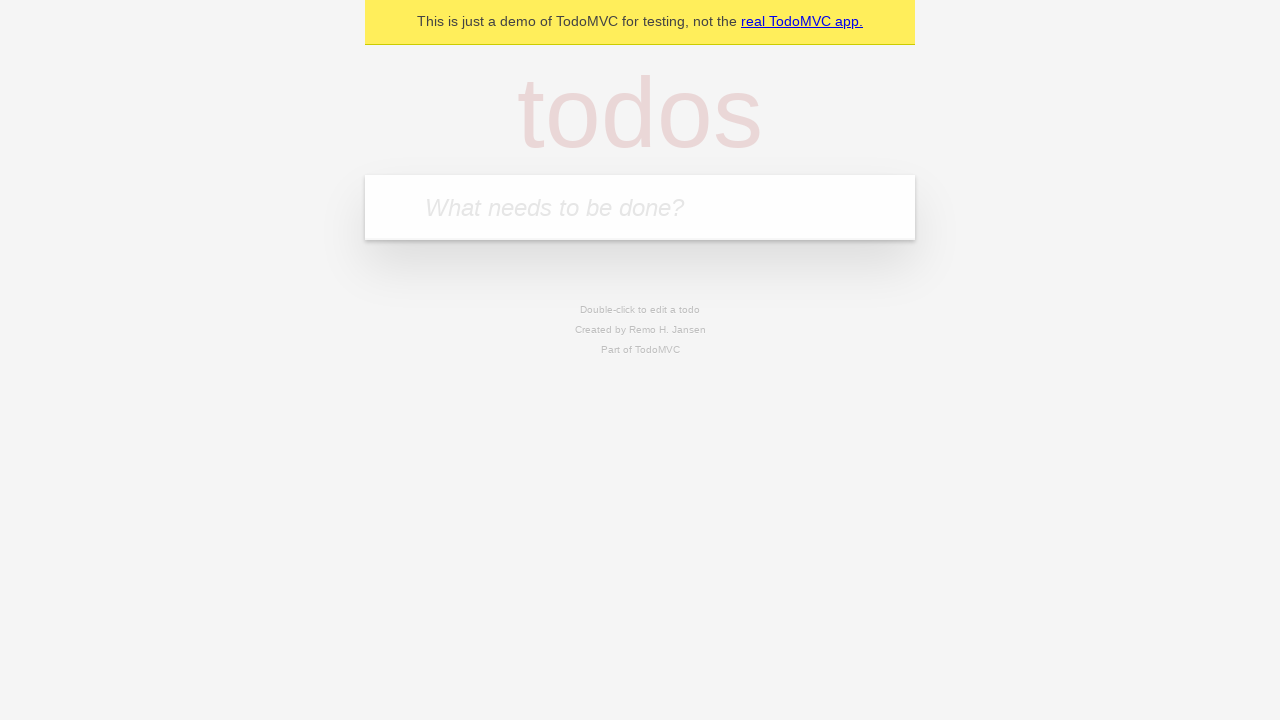

Filled new-todo input with 'buy some cheese' on .new-todo
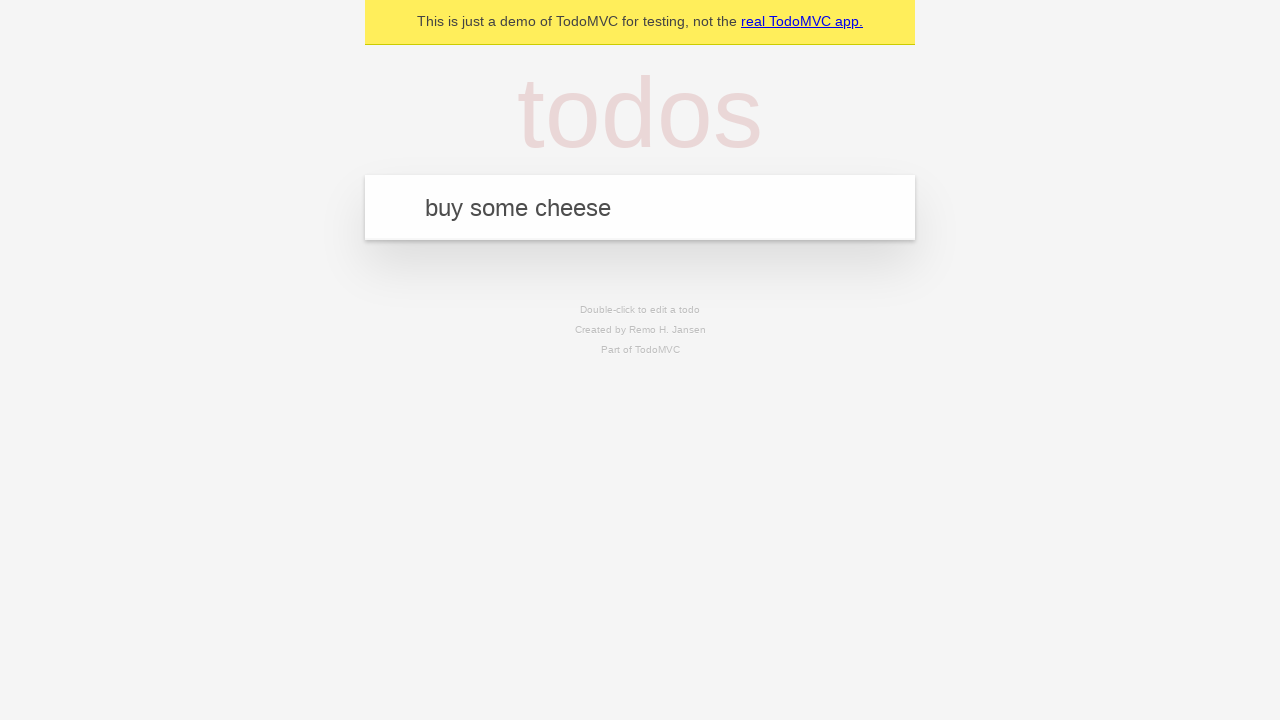

Pressed Enter to create first todo item on .new-todo
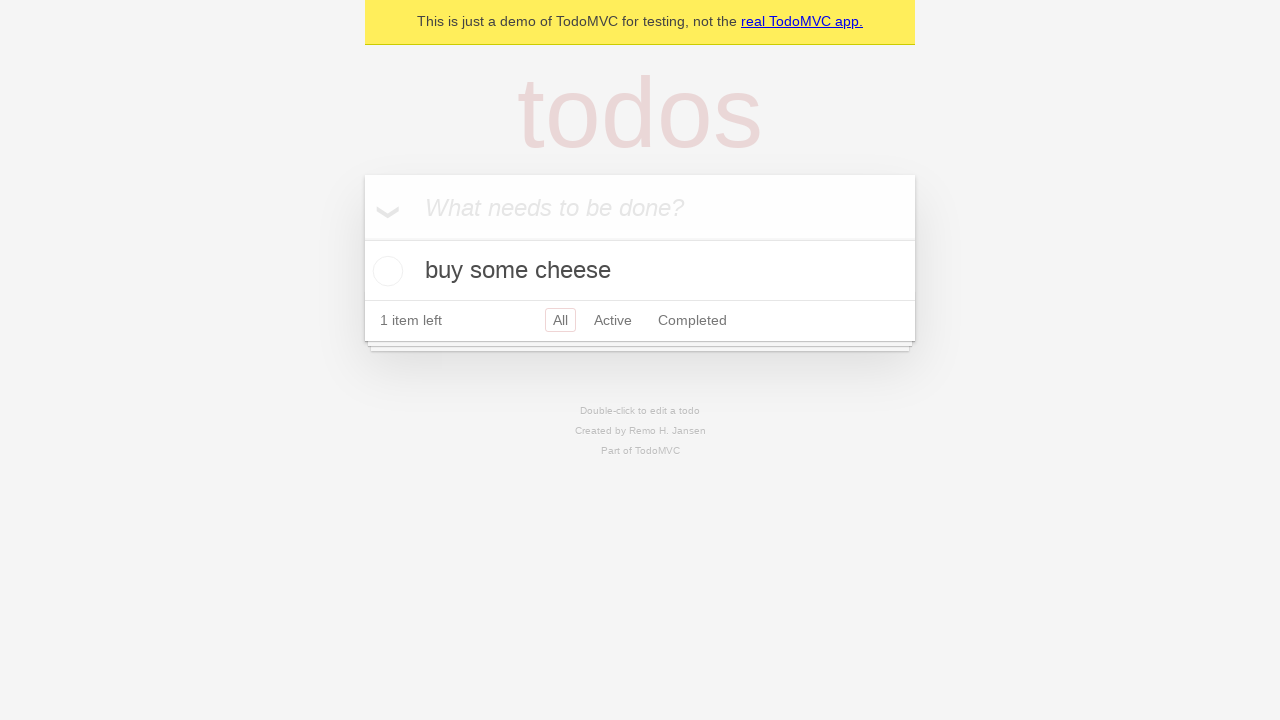

Filled new-todo input with 'feed the cat' on .new-todo
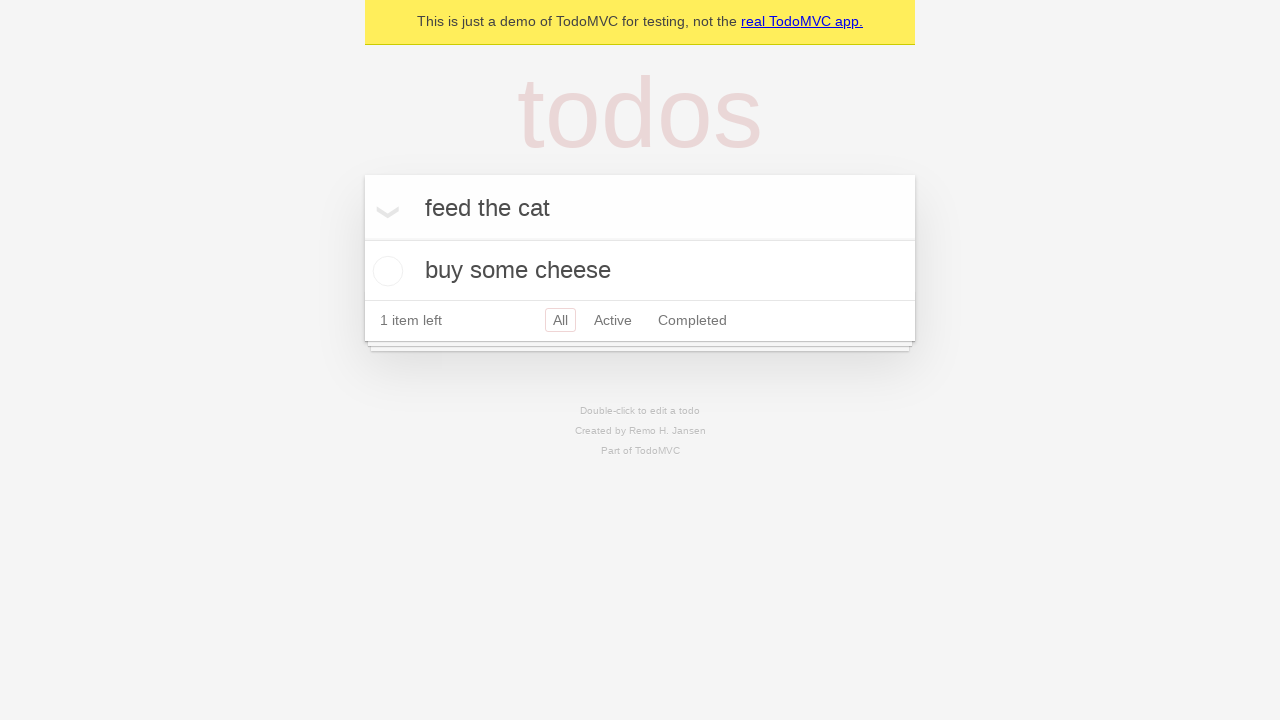

Pressed Enter to create second todo item on .new-todo
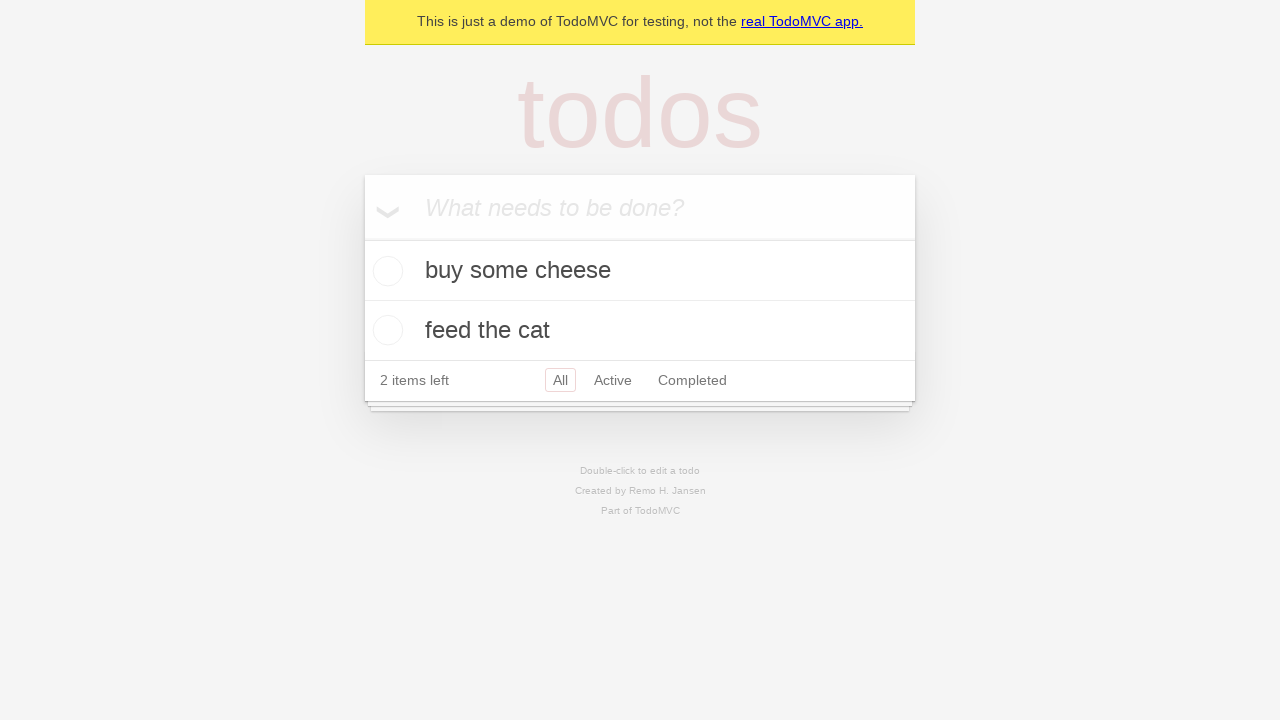

Filled new-todo input with 'book a doctors appointment' on .new-todo
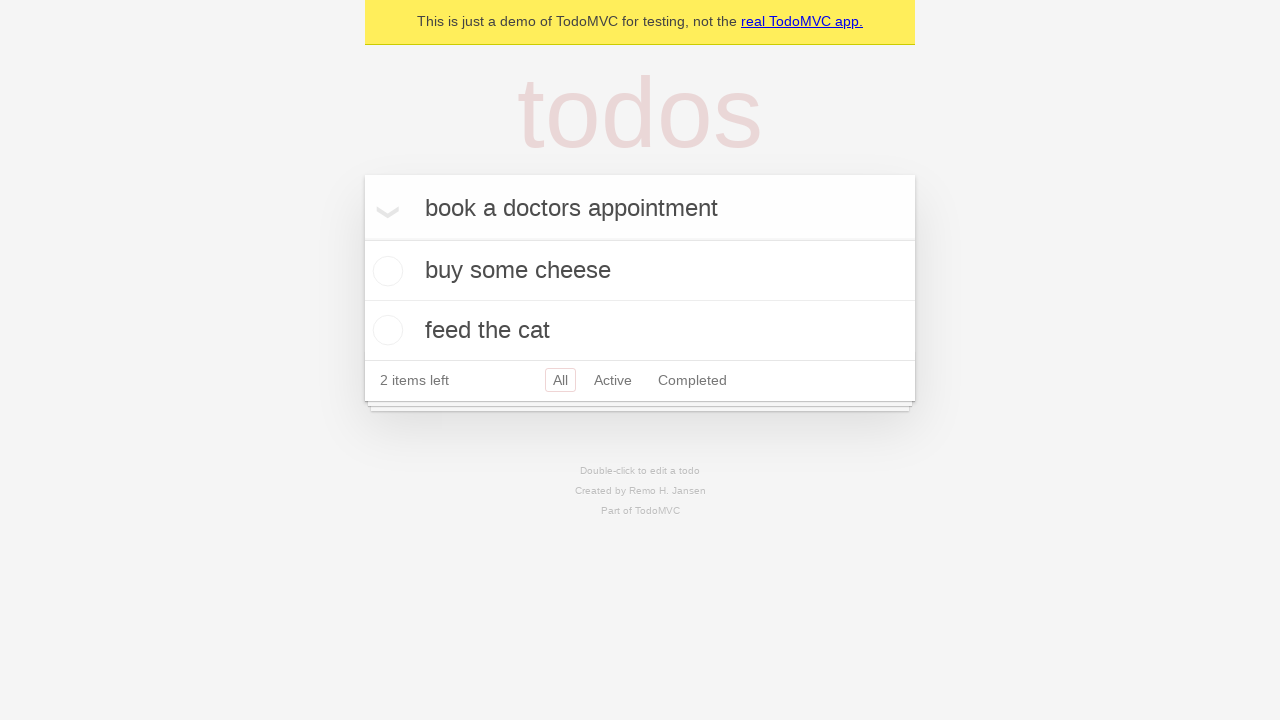

Pressed Enter to create third todo item on .new-todo
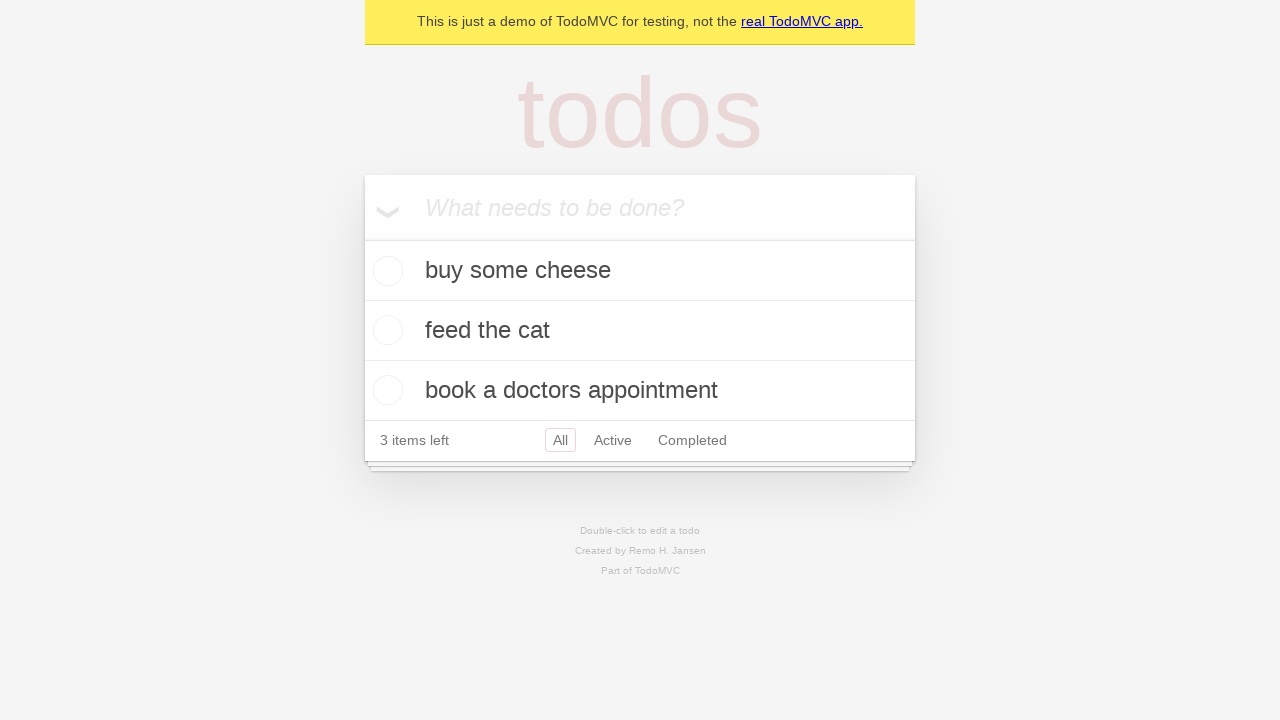

Waited for all three todo items to load
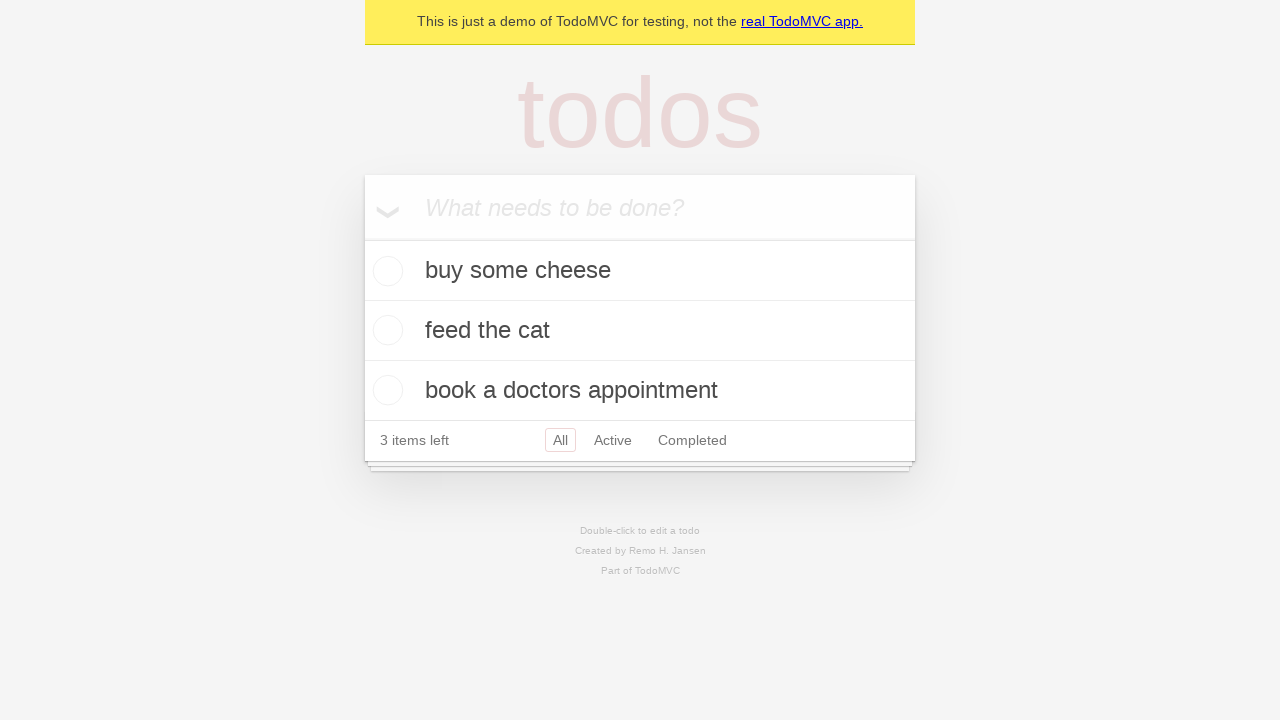

Double-clicked second todo item to enter edit mode at (640, 331) on .todo-list li >> nth=1
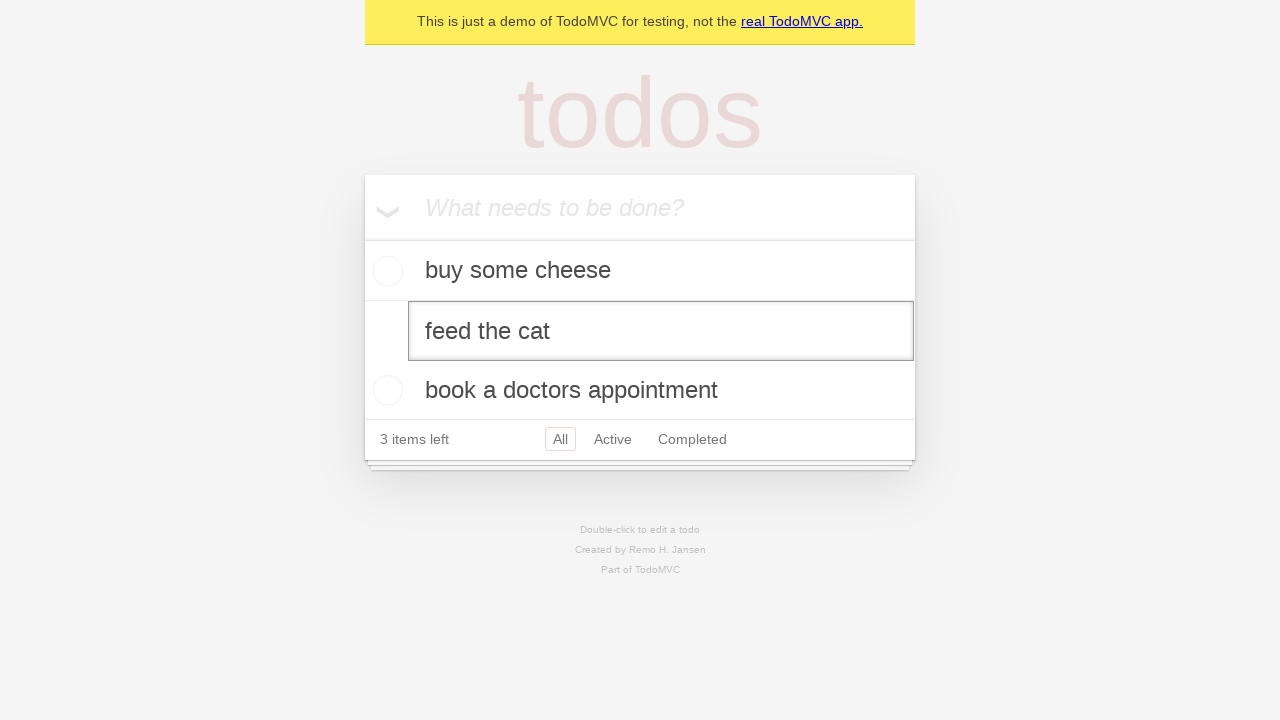

Cleared the edit field to empty string on .todo-list li >> nth=1 >> .edit
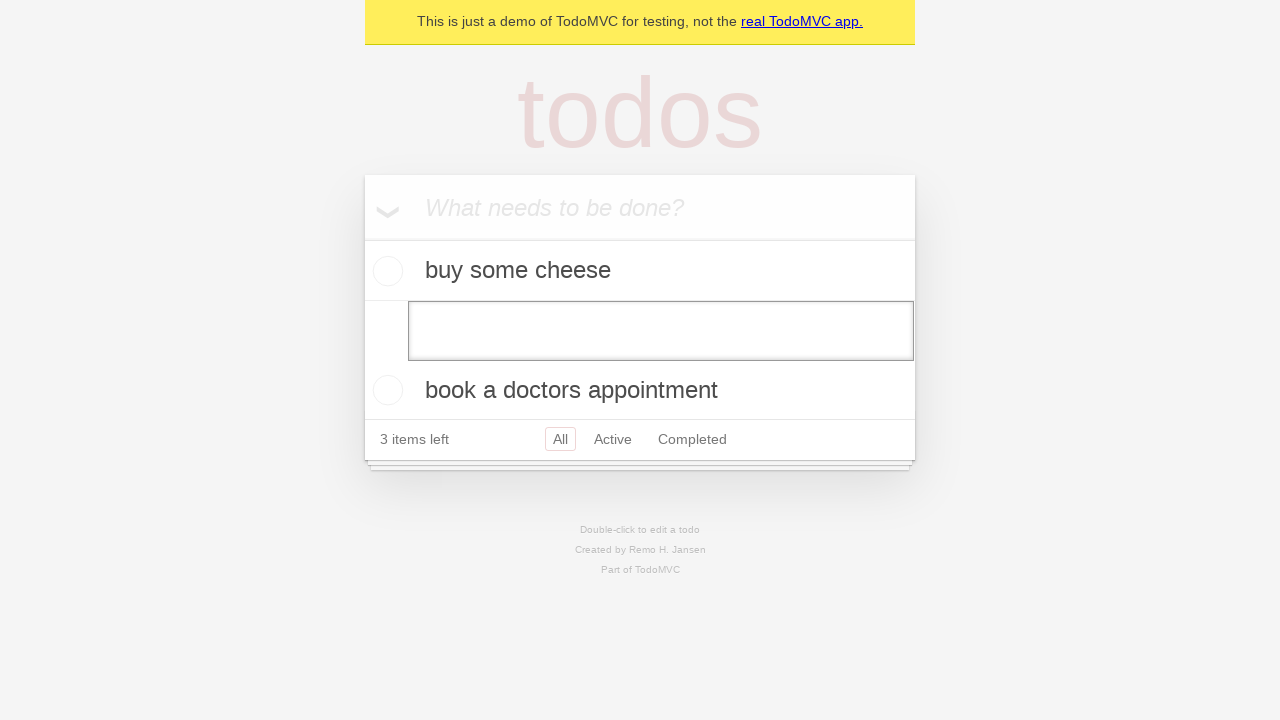

Pressed Enter to submit empty text, removing the todo item on .todo-list li >> nth=1 >> .edit
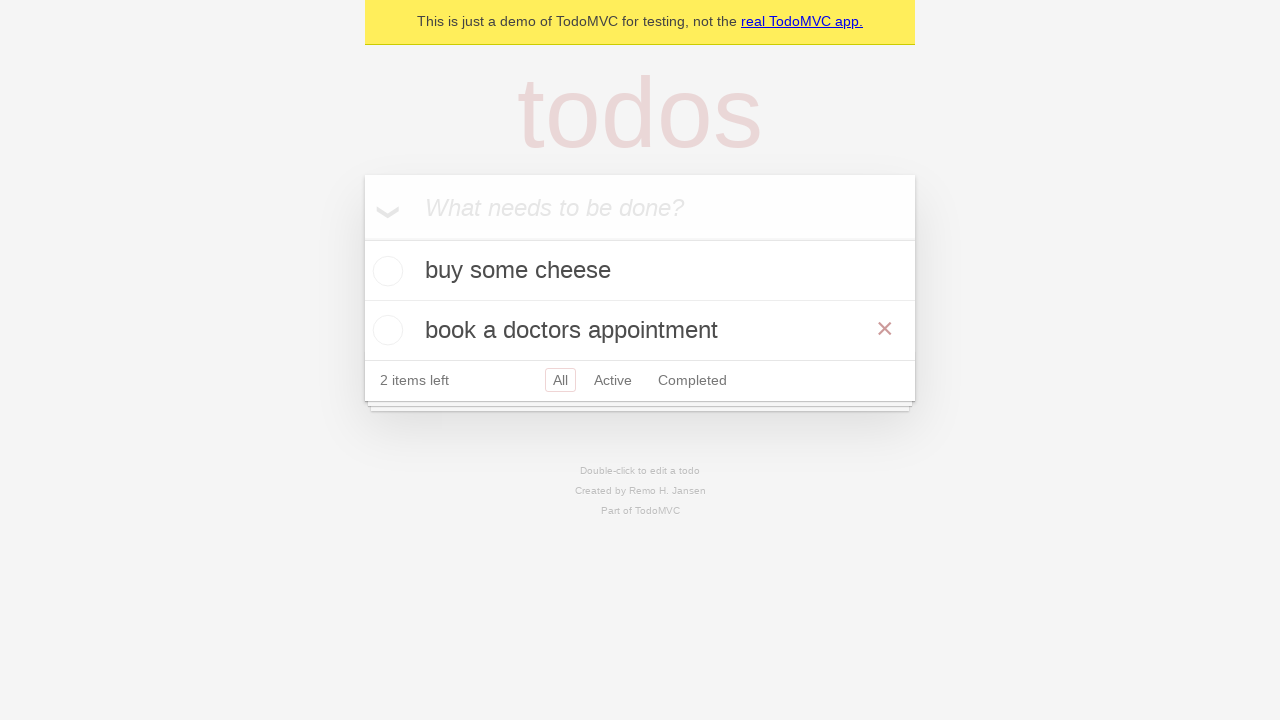

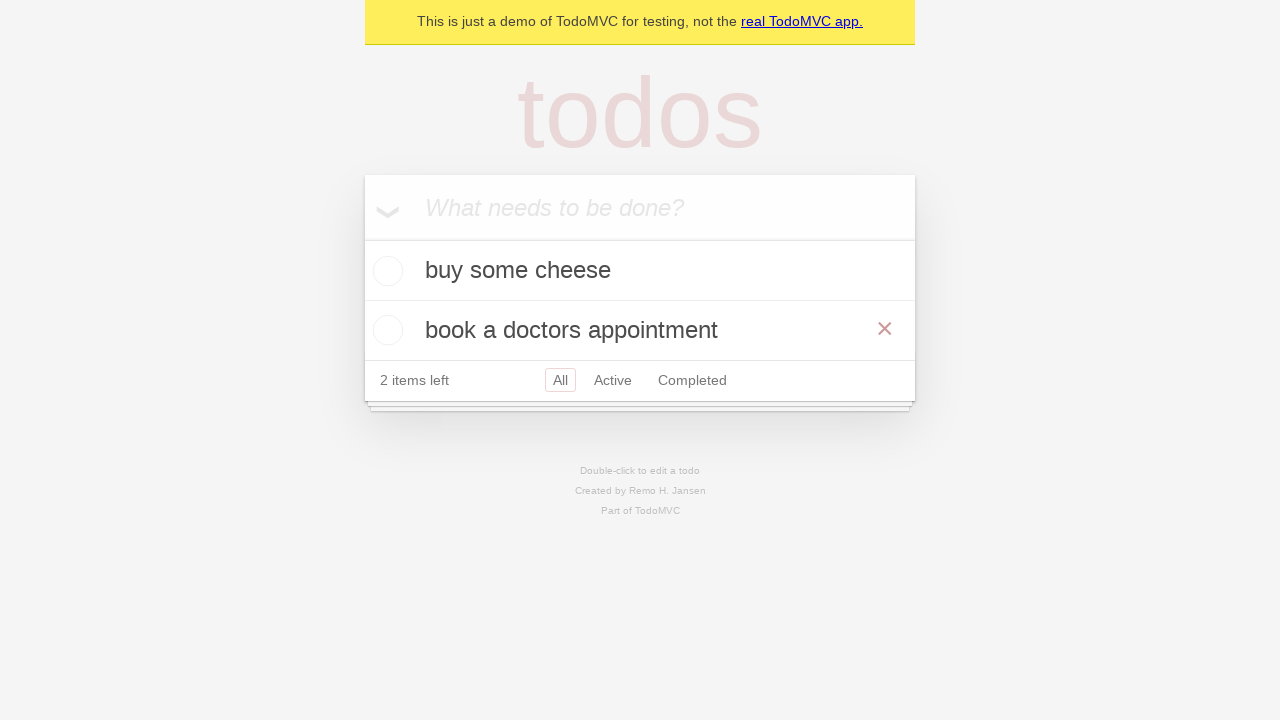